Tests a practice registration form by filling in personal details including first name, last name, email, gender selection, phone number, and date of birth picker

Starting URL: https://demoqa.com/automation-practice-form

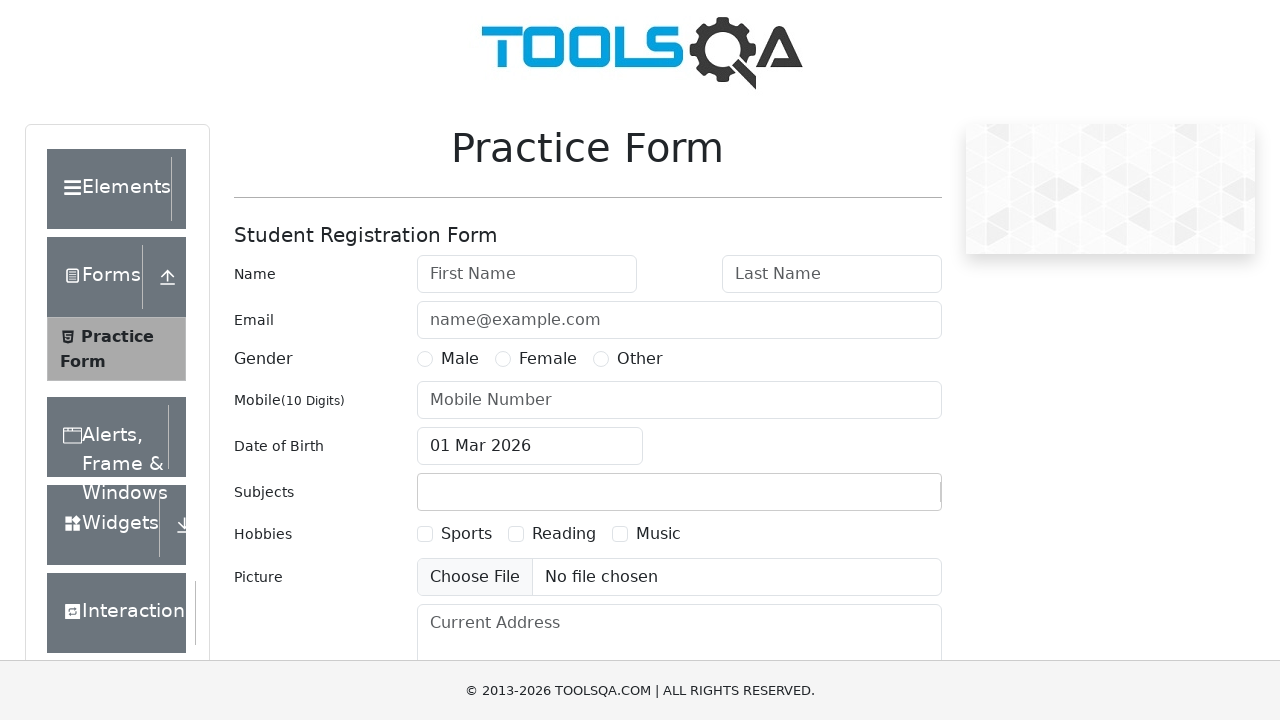

Filled first name field with 'Marko' on #firstName
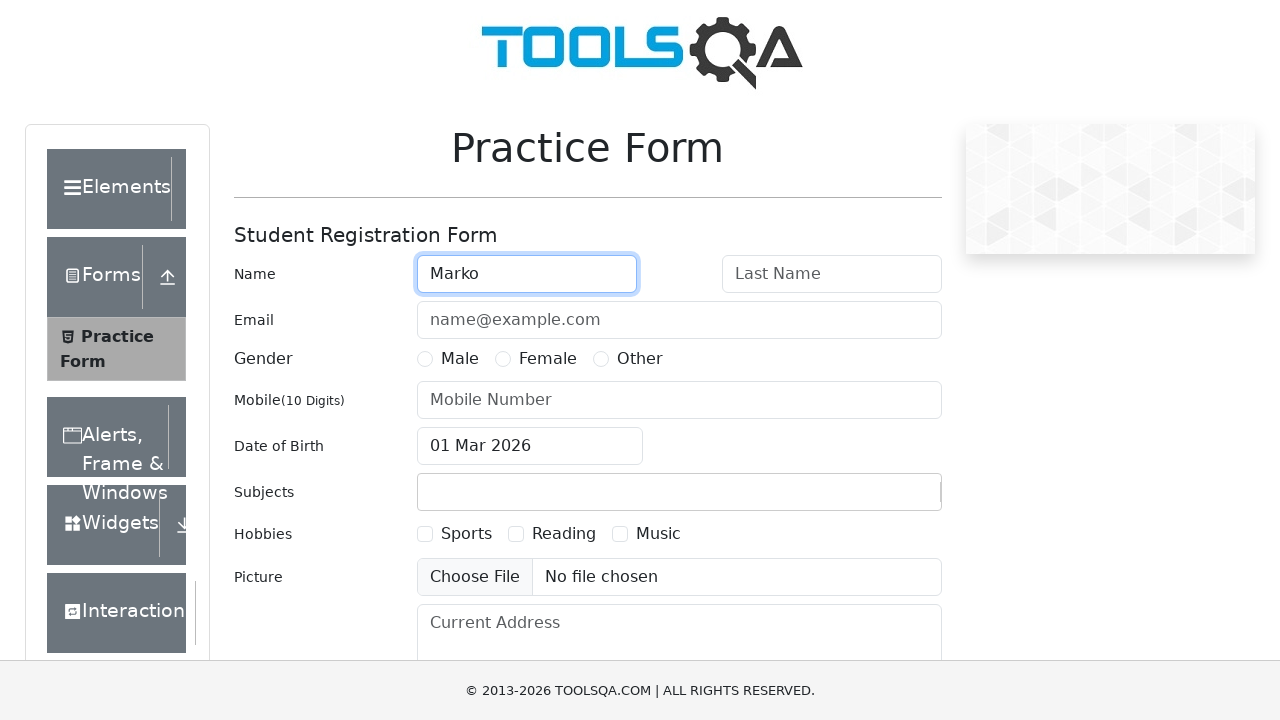

Filled last name field with 'Naumovic' on #lastName
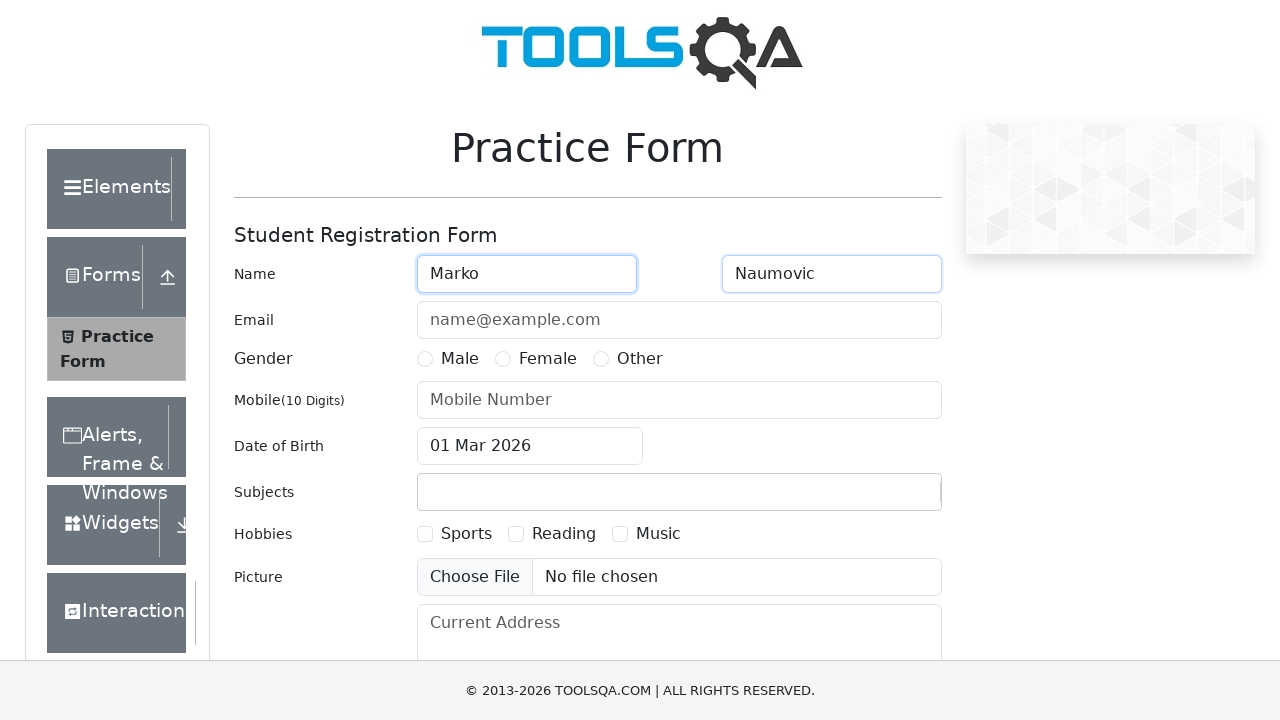

Filled email field with 'marko@mail.com' on #userEmail
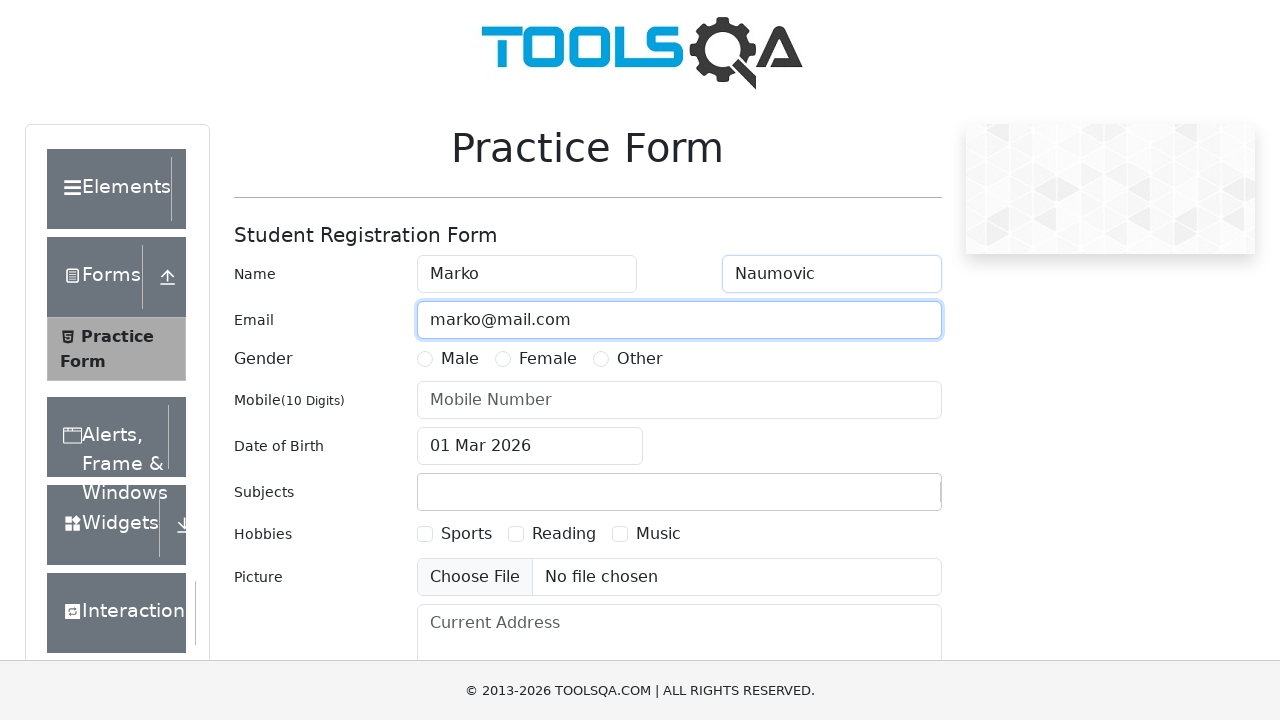

Selected Male gender option at (460, 359) on label[for='gender-radio-1']
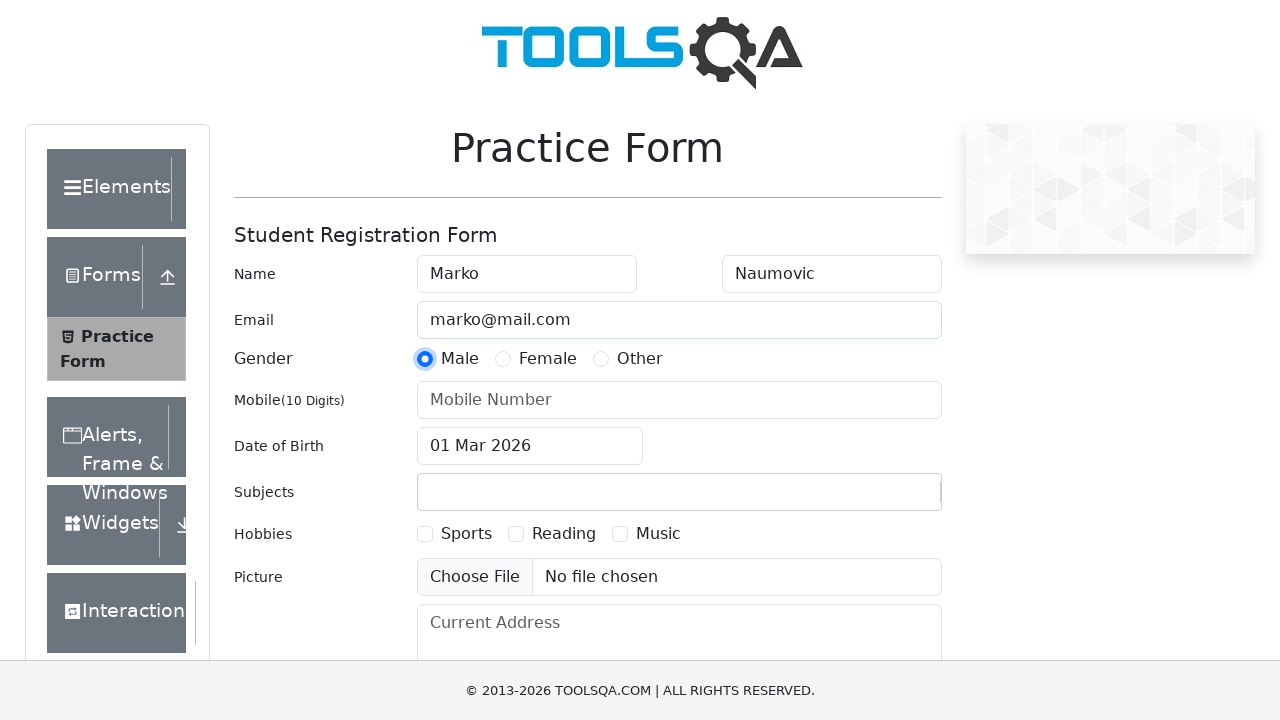

Filled phone number field with '0631234567' on #userNumber
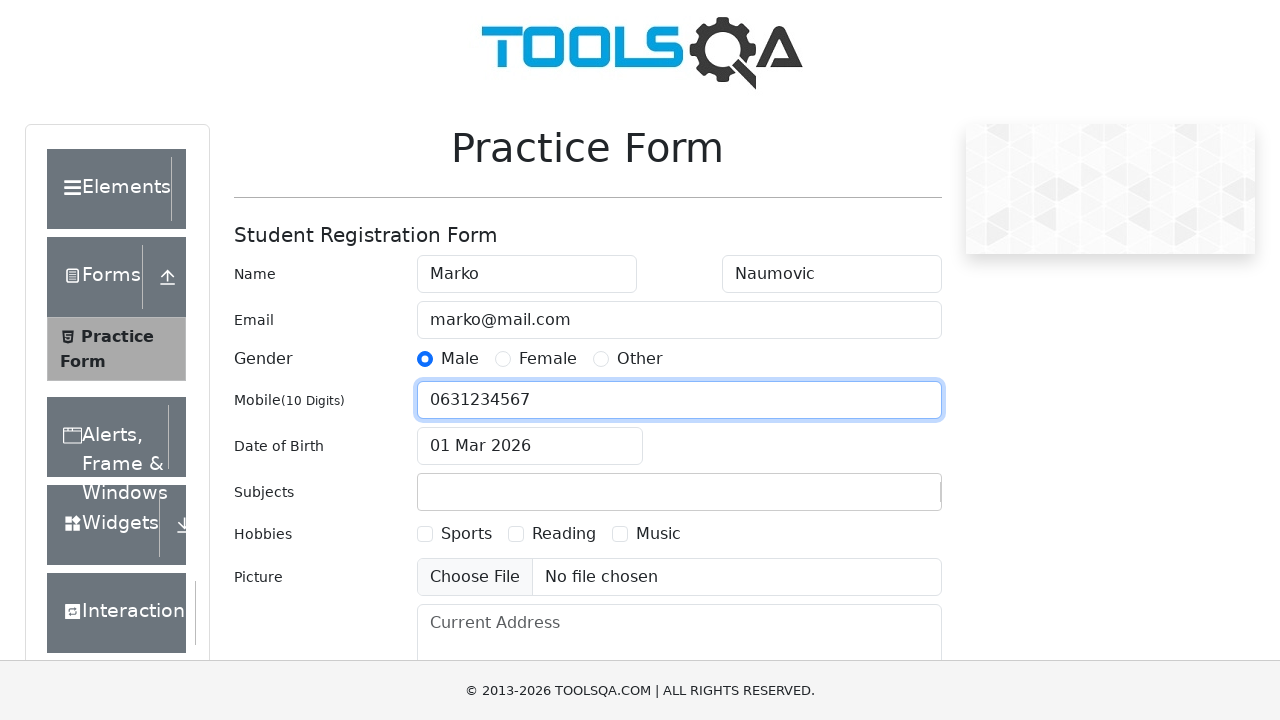

Opened date of birth picker at (530, 446) on #dateOfBirthInput
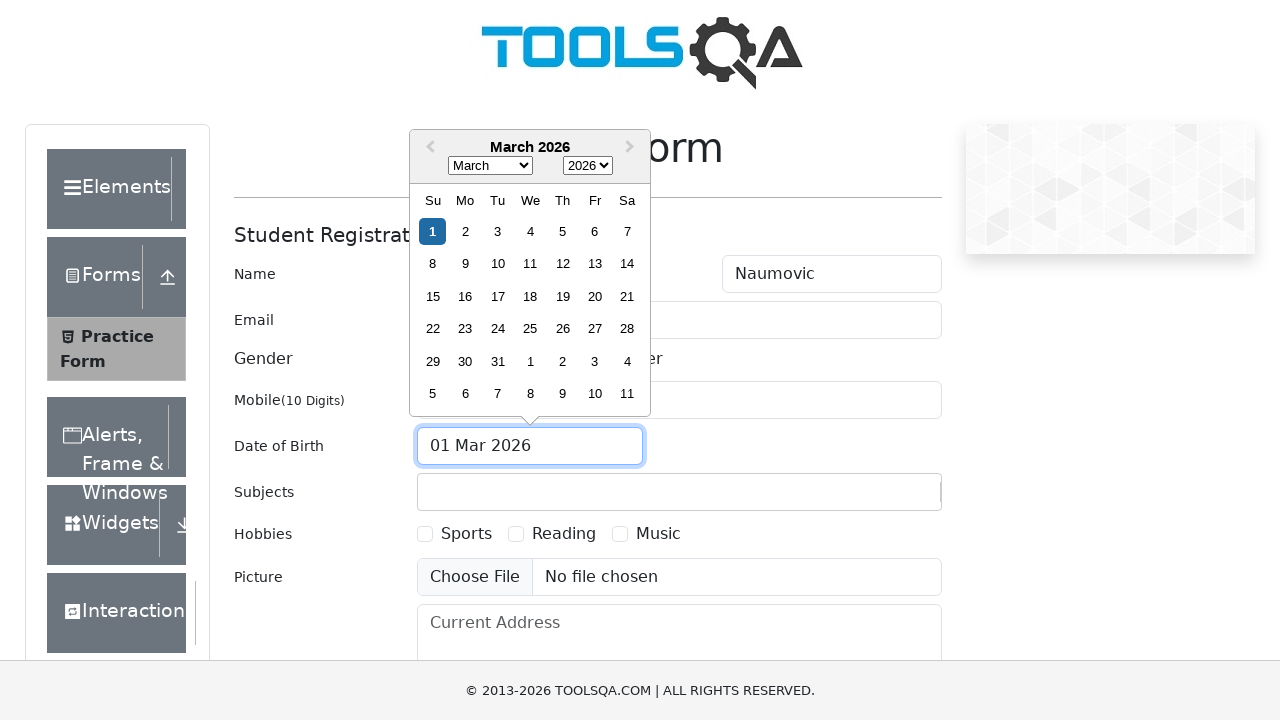

Selected November in date picker on .react-datepicker__month-select
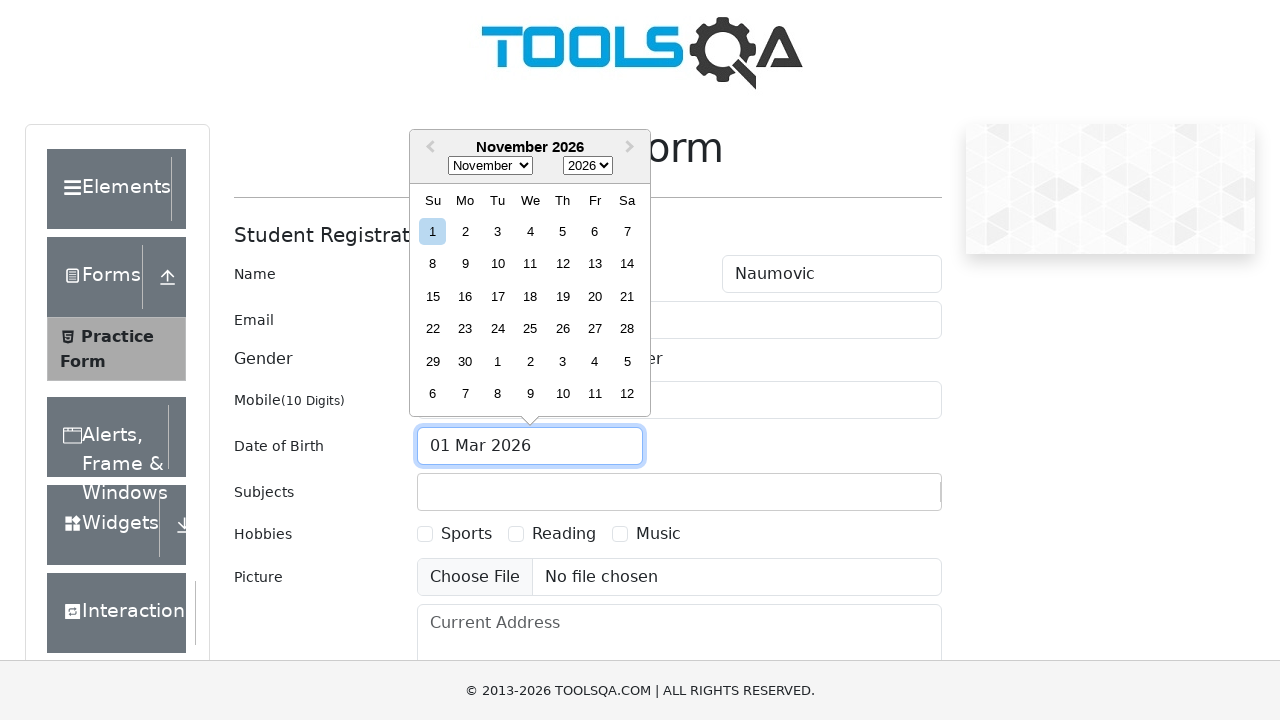

Selected year 2002 in date picker on .react-datepicker__year-select
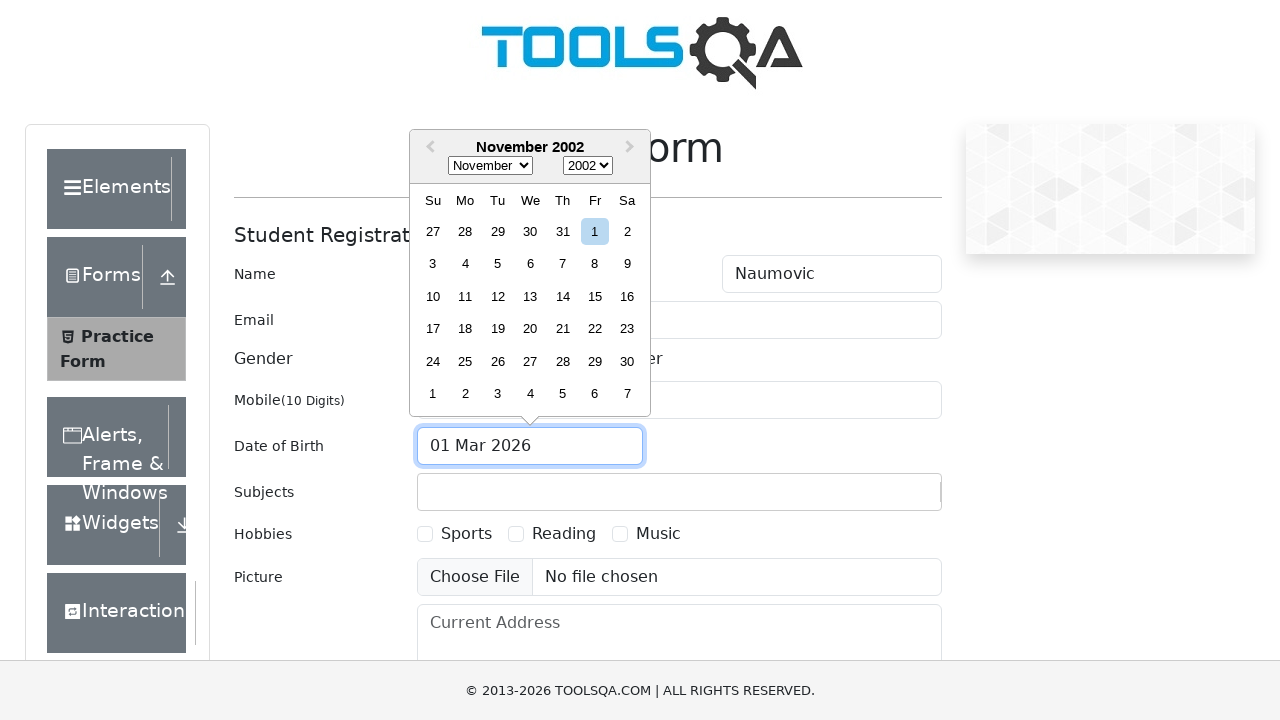

Selected 8th day in date picker at (595, 264) on .react-datepicker__day--008
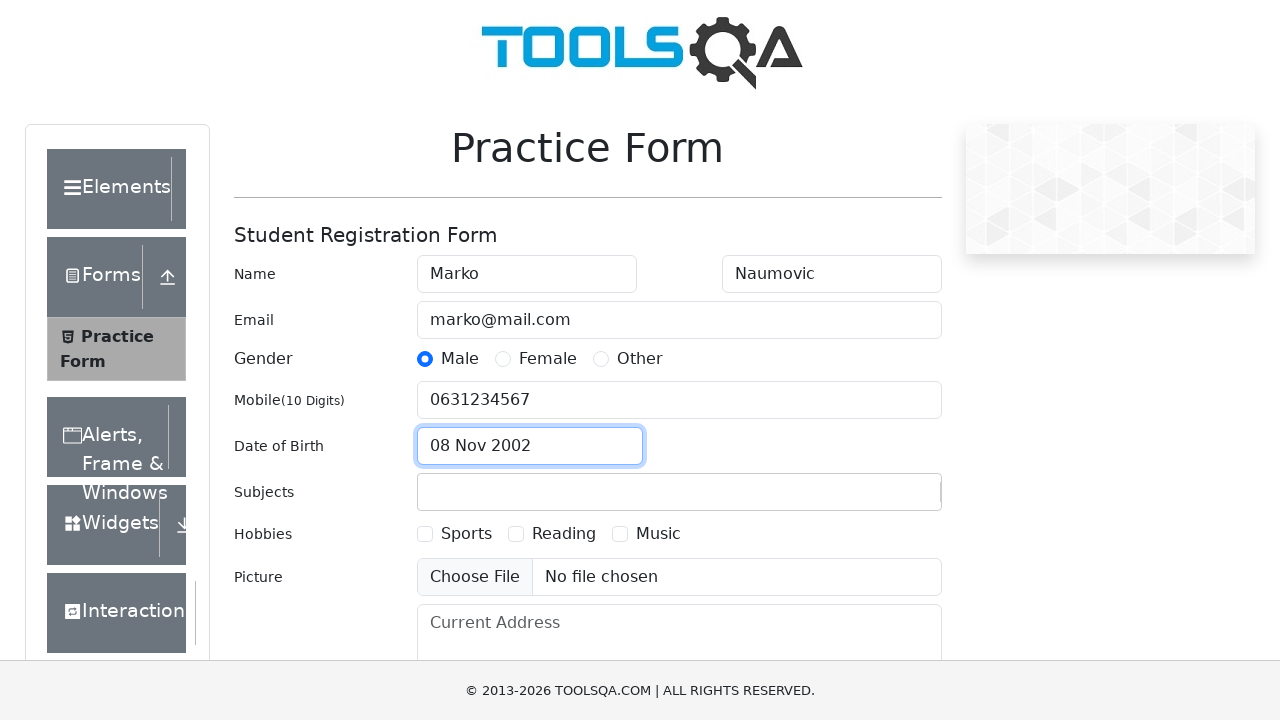

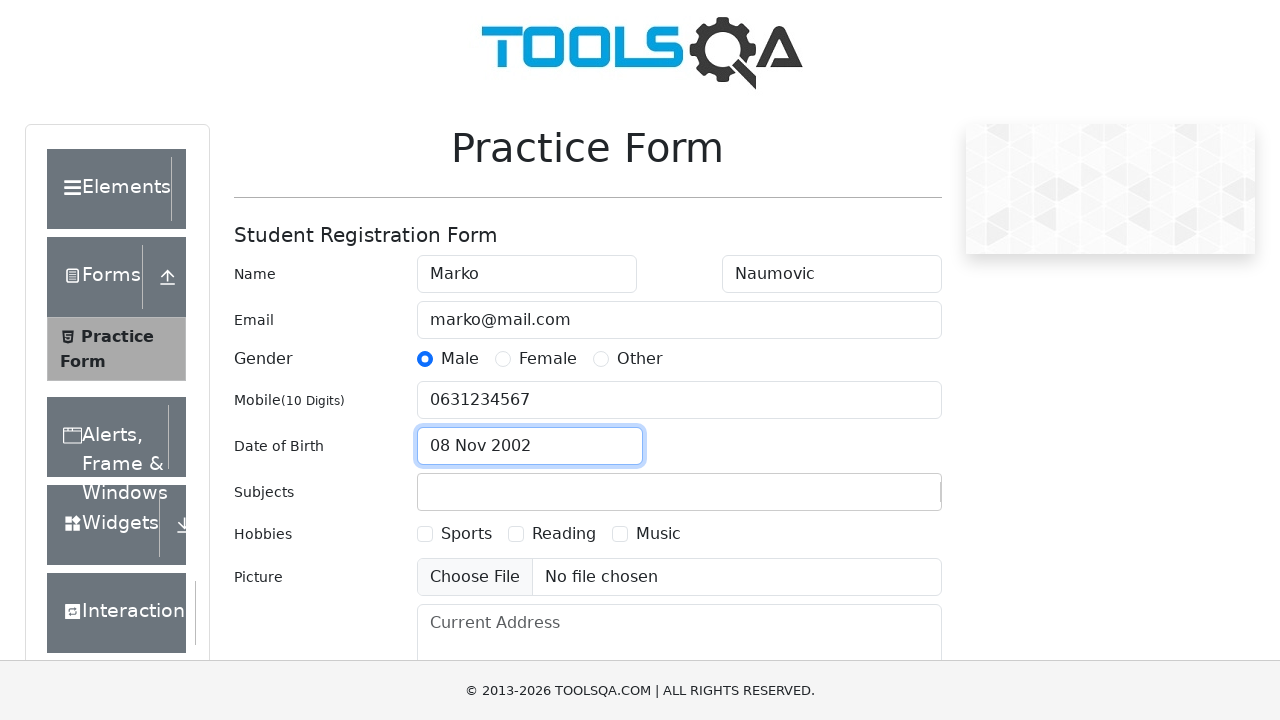